Tests window handling functionality by clicking a link that opens a new window and verifying the new window contains expected text

Starting URL: https://the-internet.herokuapp.com/windows

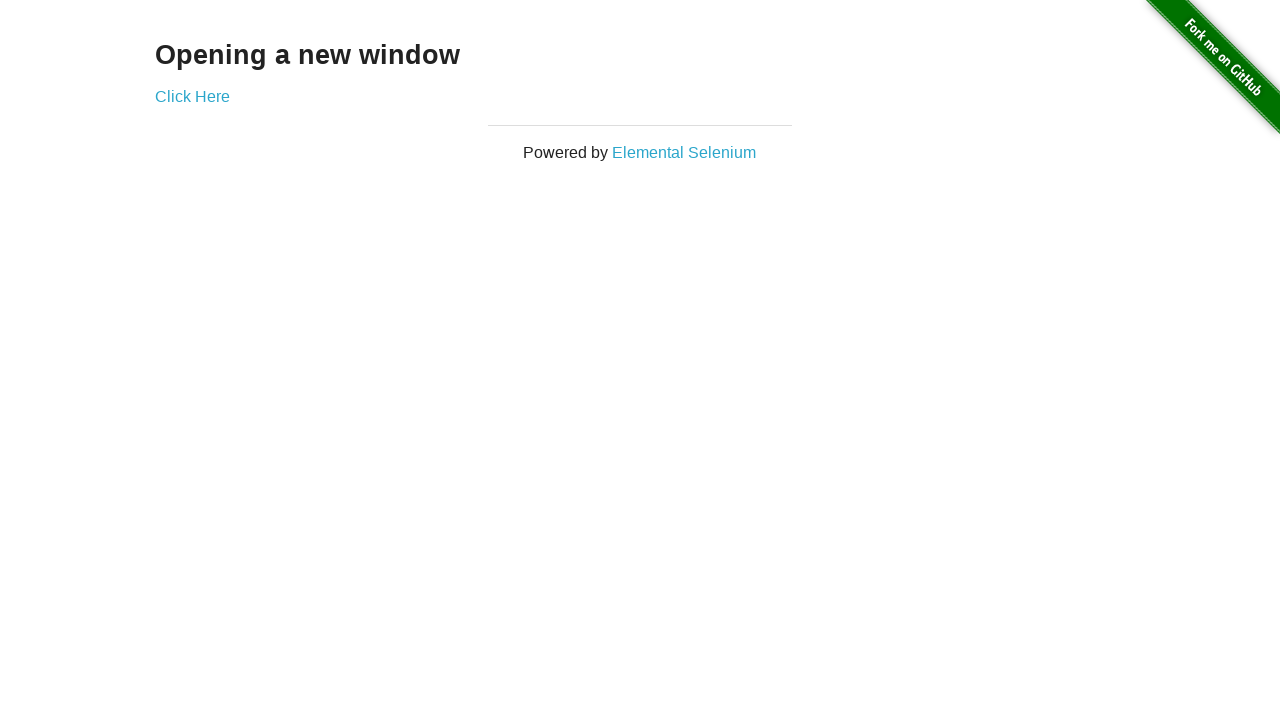

Clicked 'Click Here' link to open new window at (192, 96) on text=Click Here
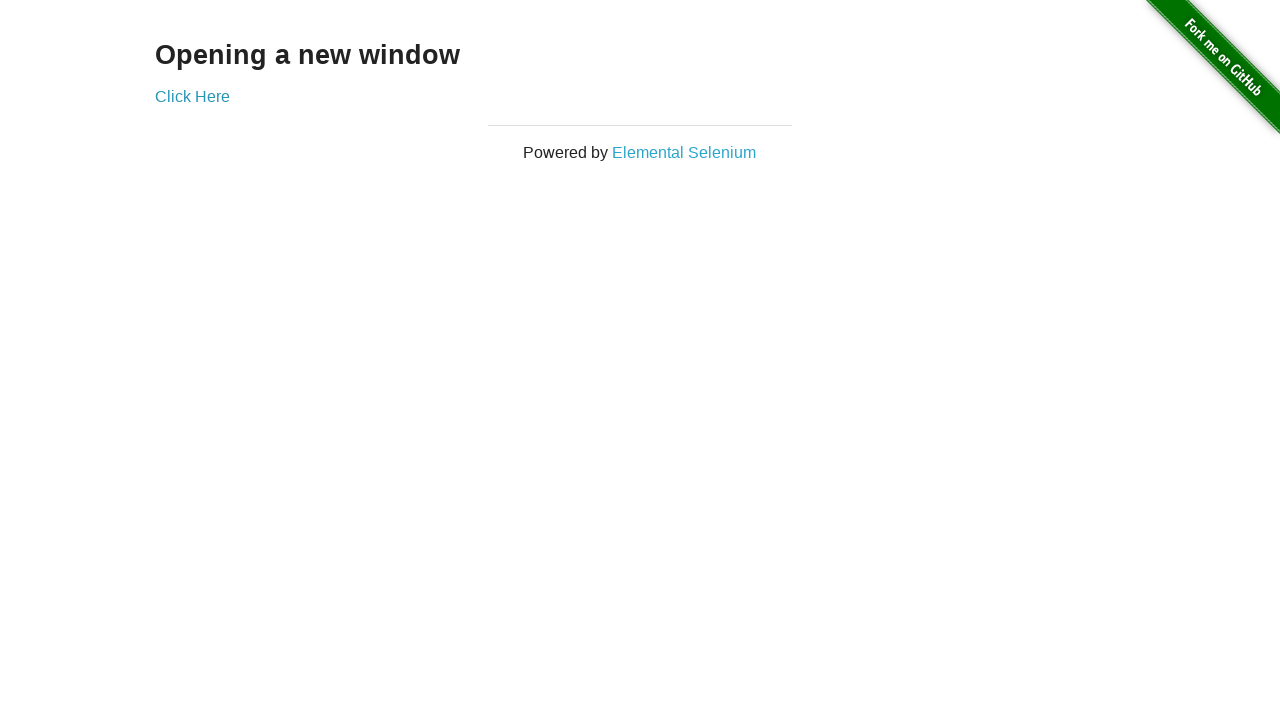

New window opened and captured
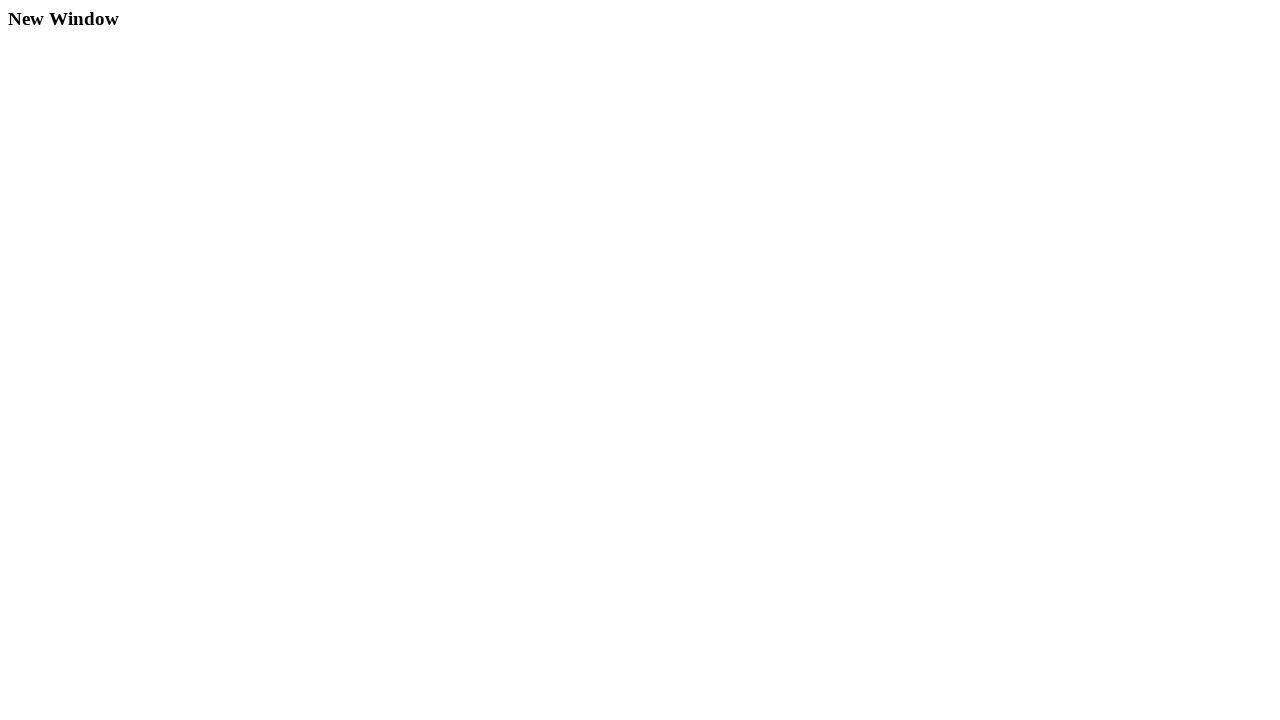

New window page load completed
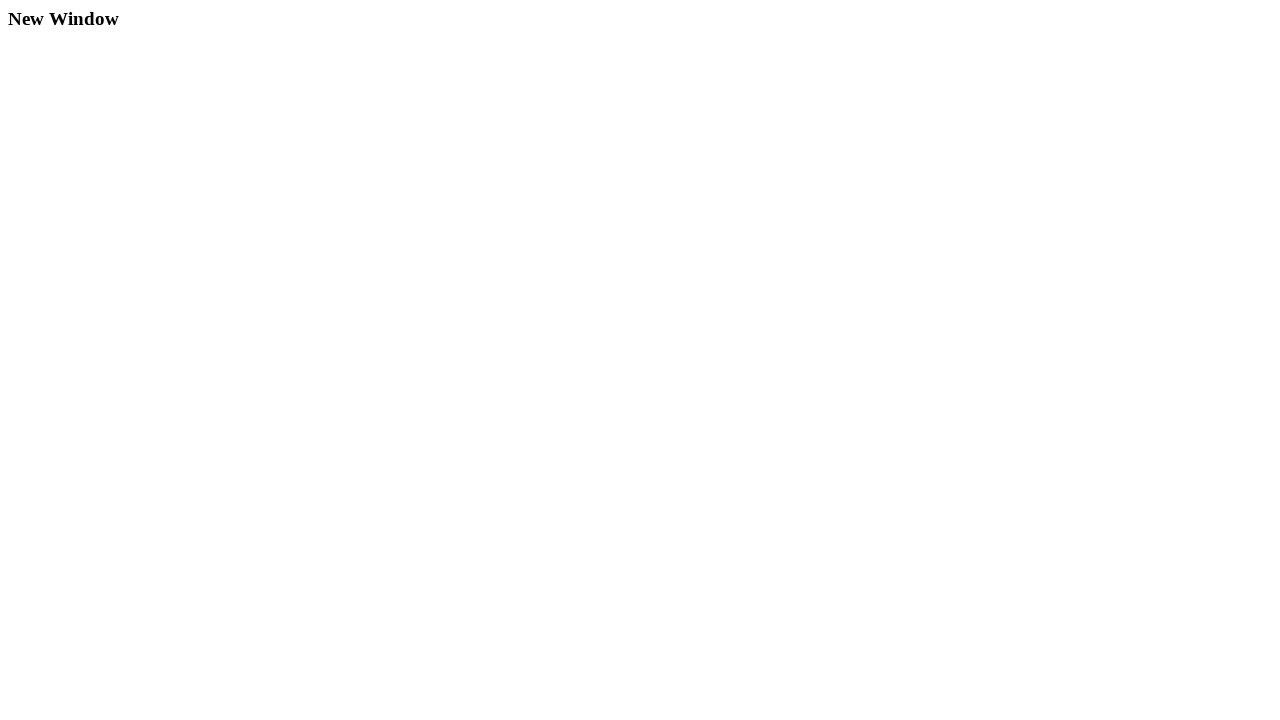

Verified 'New Window' text is present in new window content
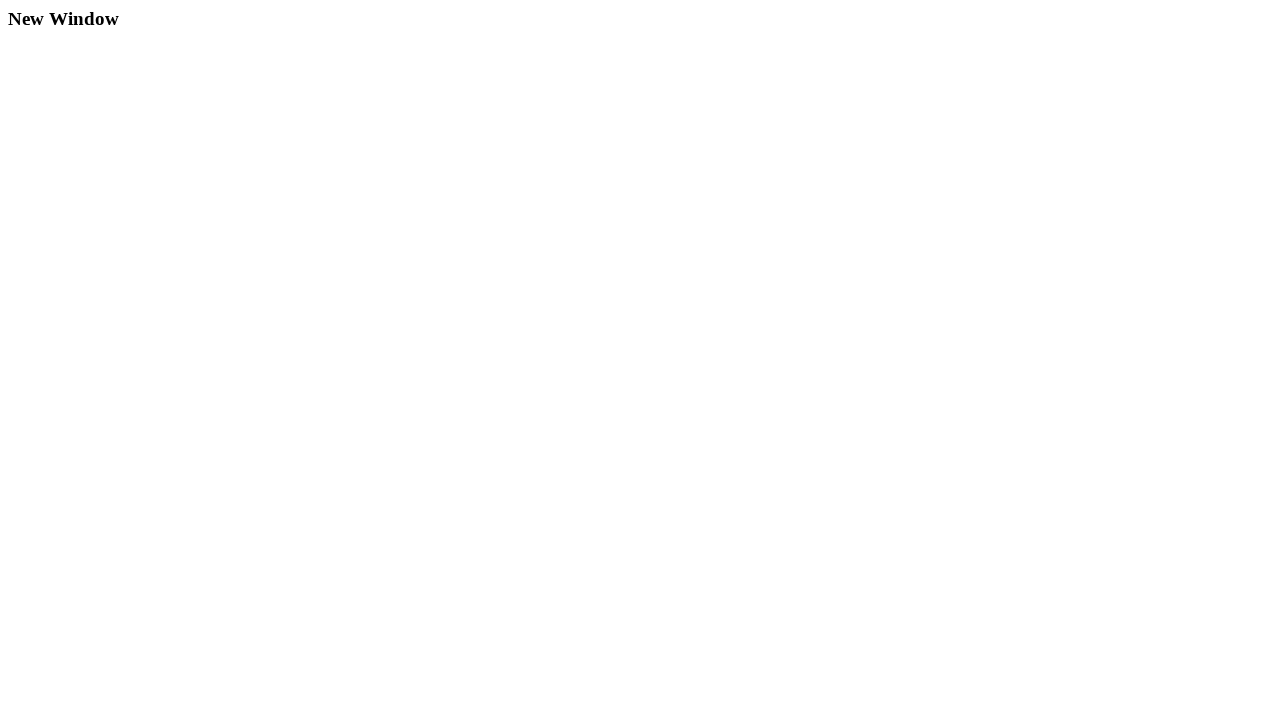

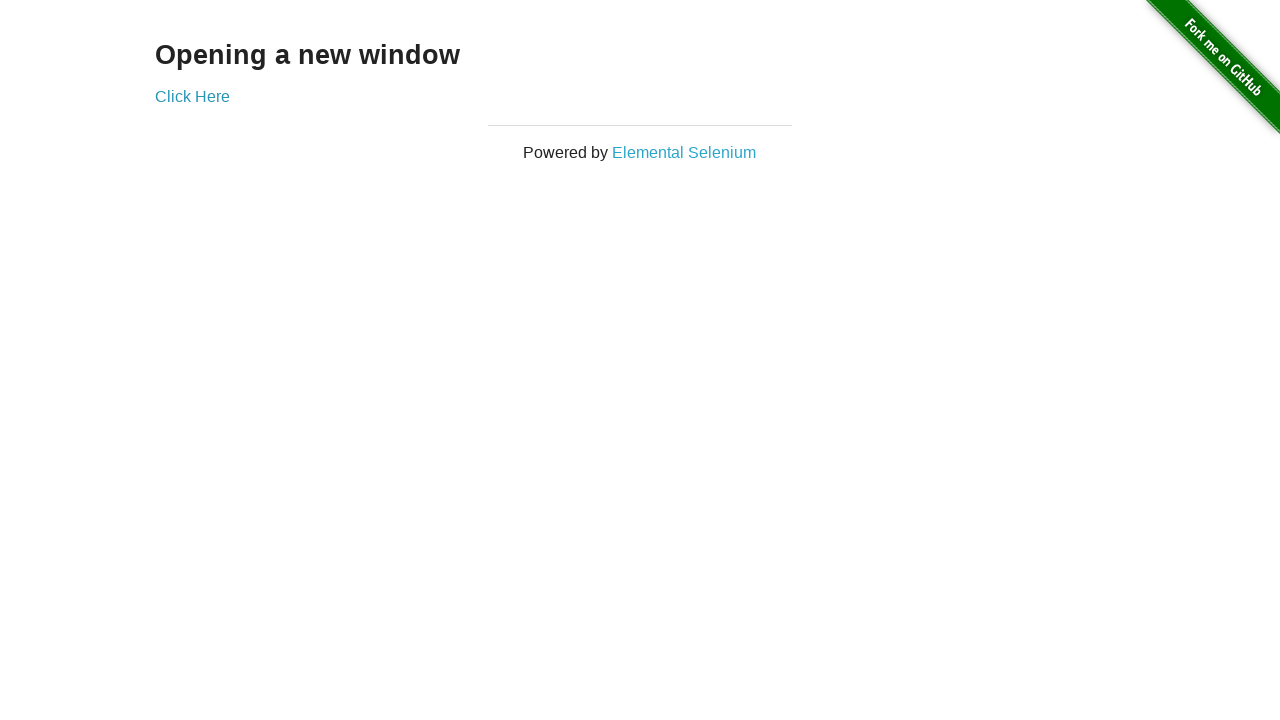